Opens the Webull financial services website homepage and verifies it loads successfully

Starting URL: https://www.webull.com/

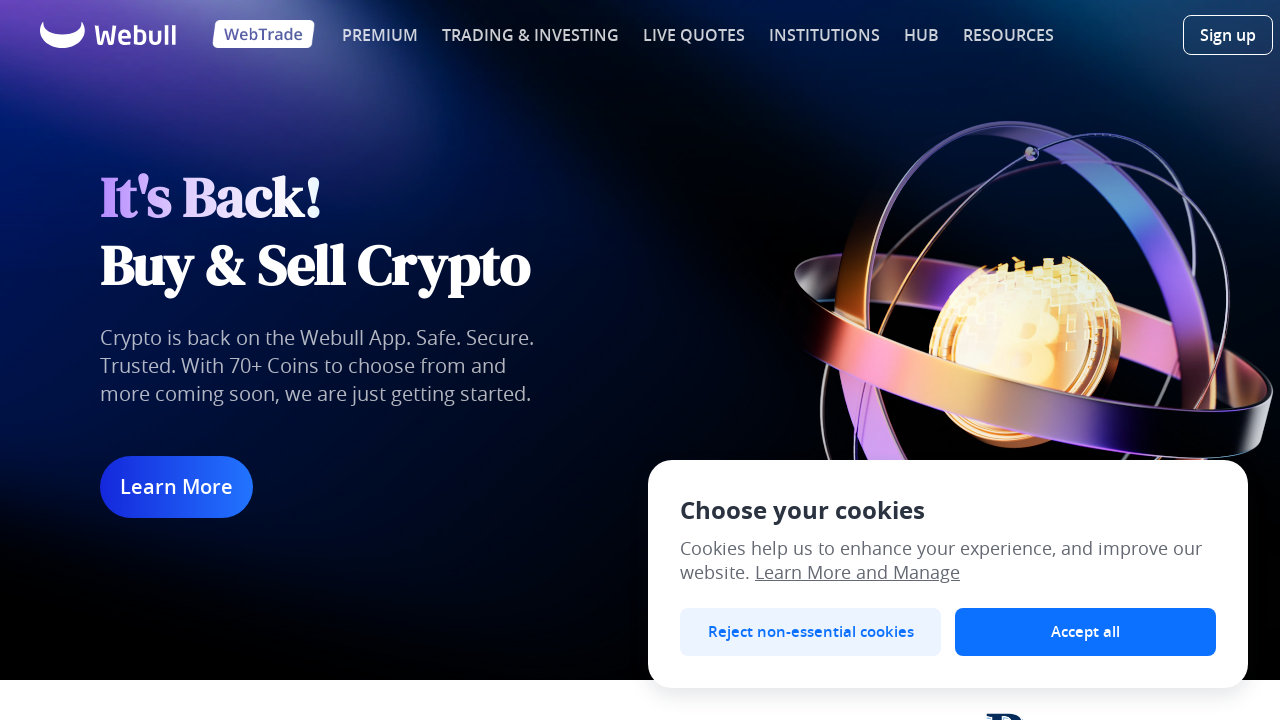

Waited for page DOM content to load
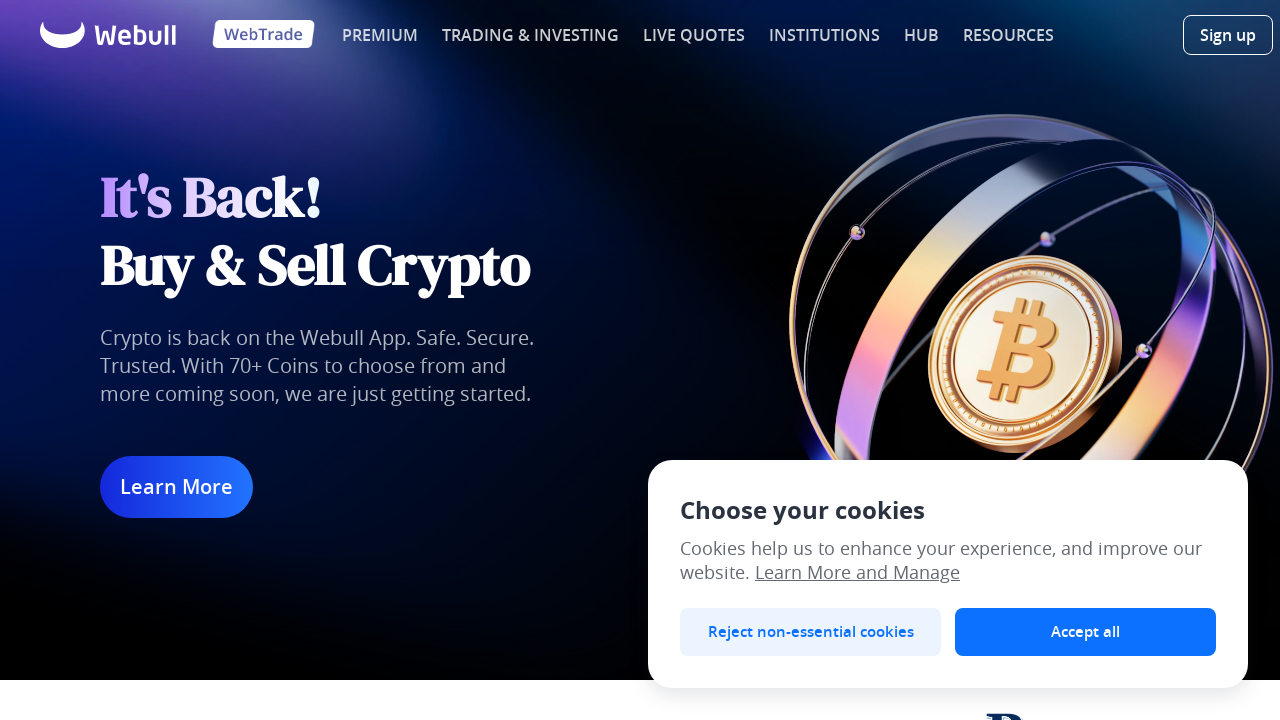

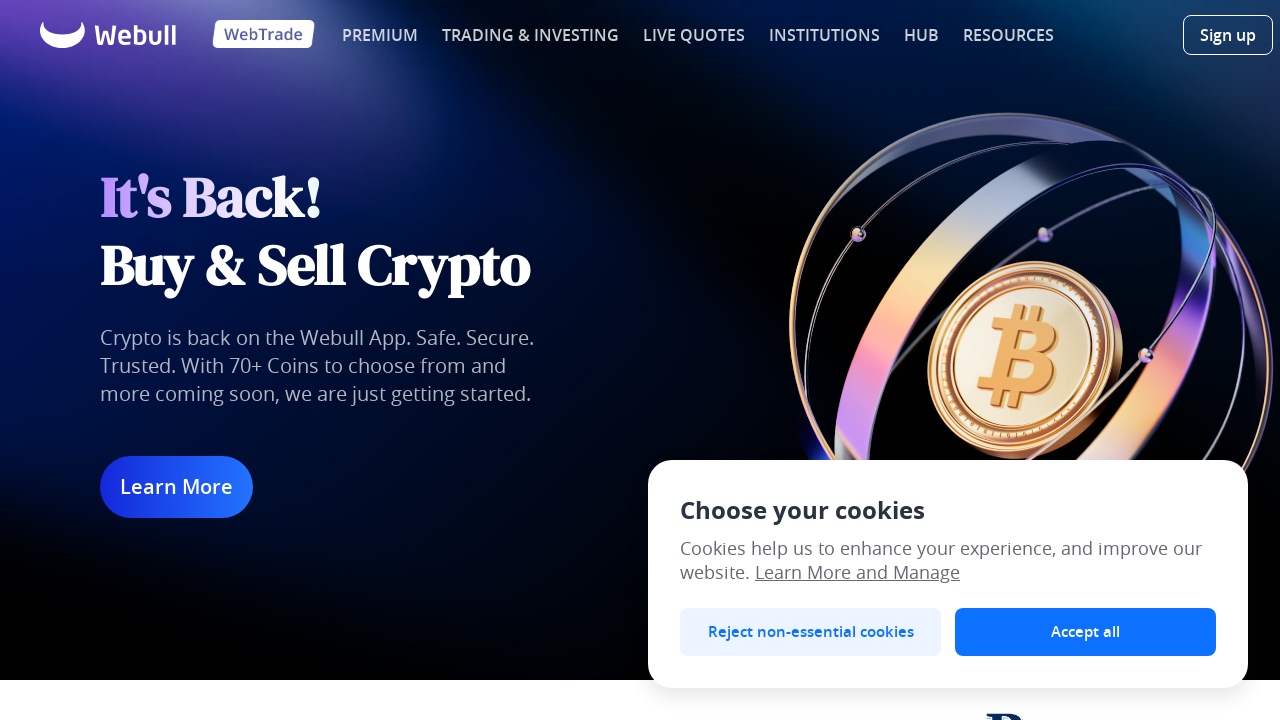